Fills out a form with first name, last name, and email fields, then submits it

Starting URL: https://secure-retreat-92358.herokuapp.com

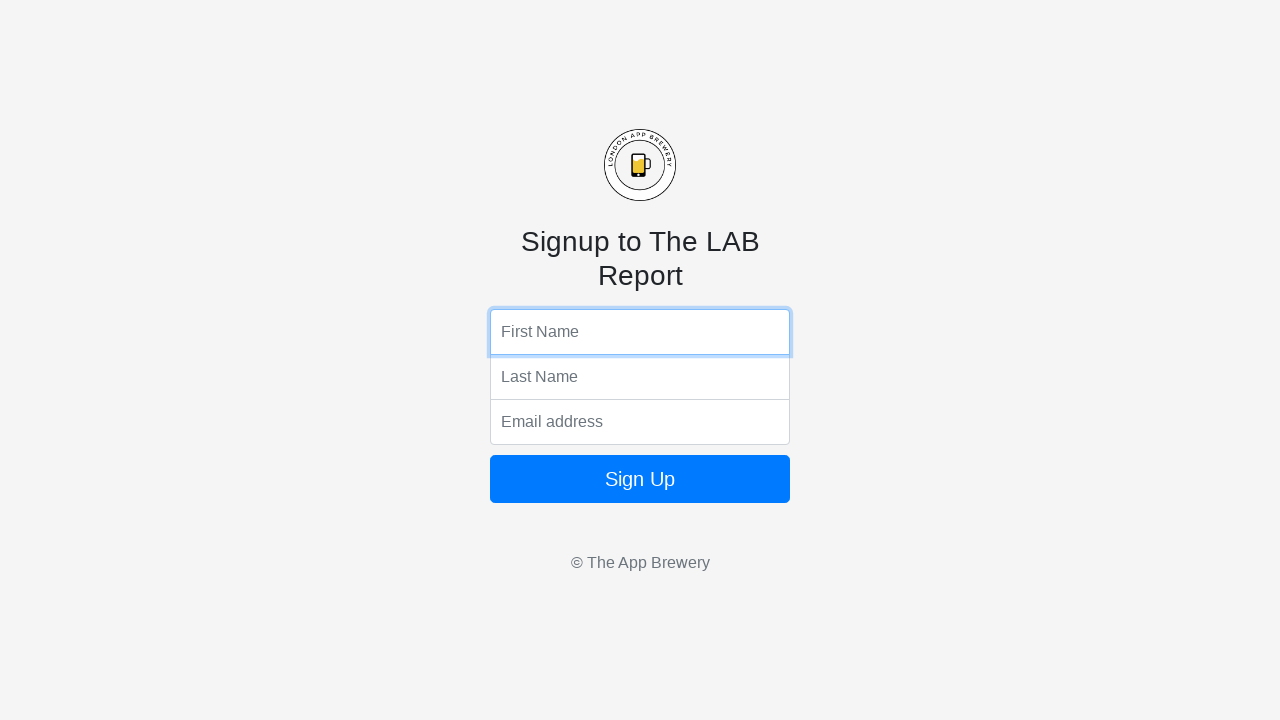

Filled first name field with 'John' on input[name='fName']
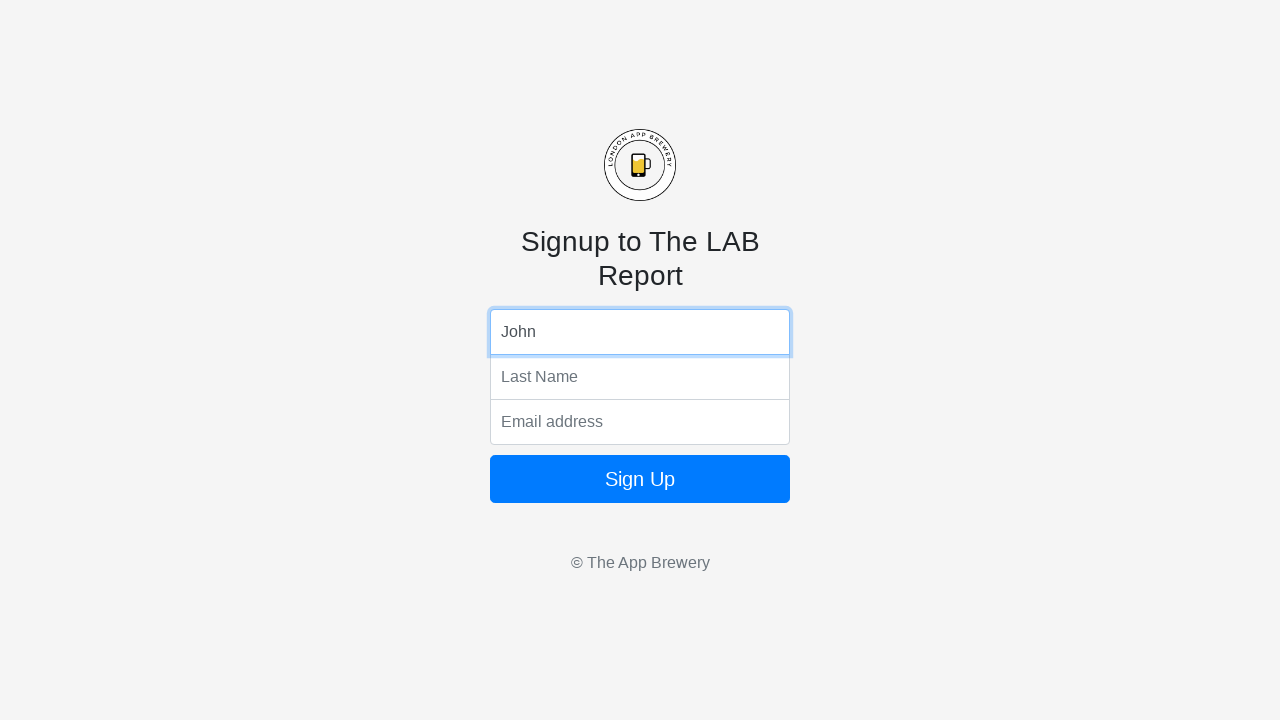

Filled last name field with 'Smith' on input[name='lName']
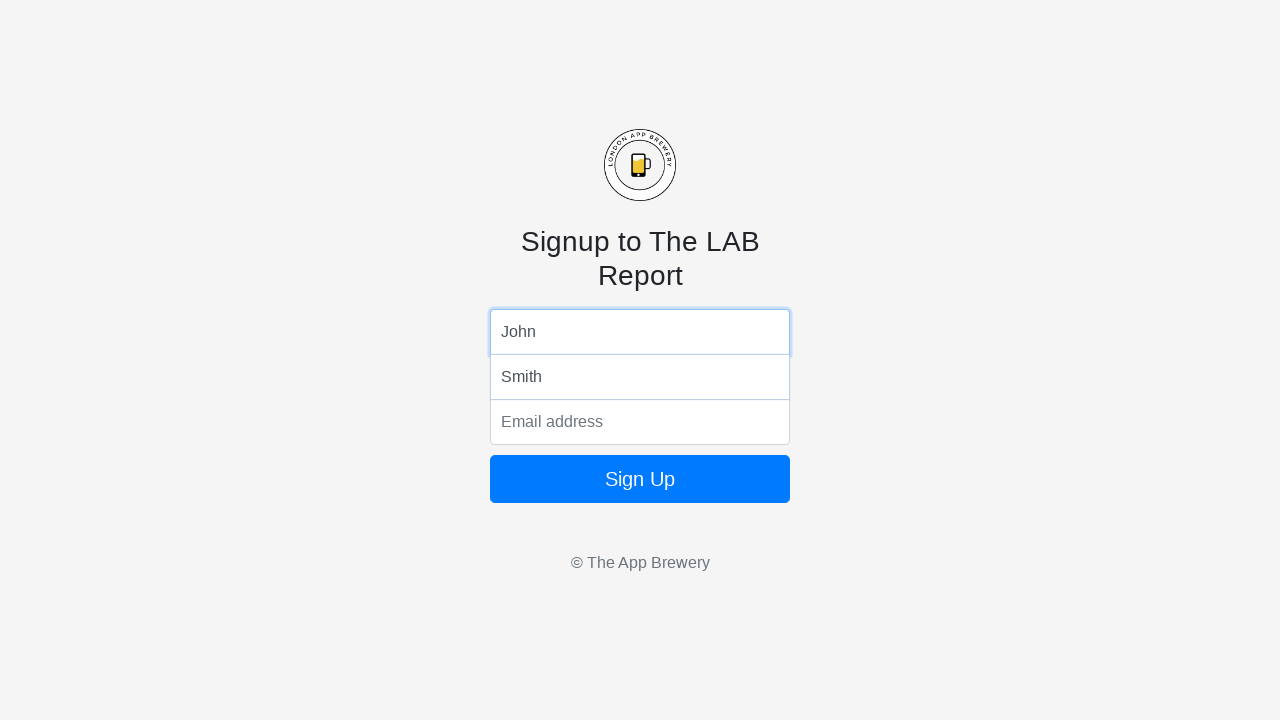

Filled email field with 'john.smith@example.com' on input[name='email']
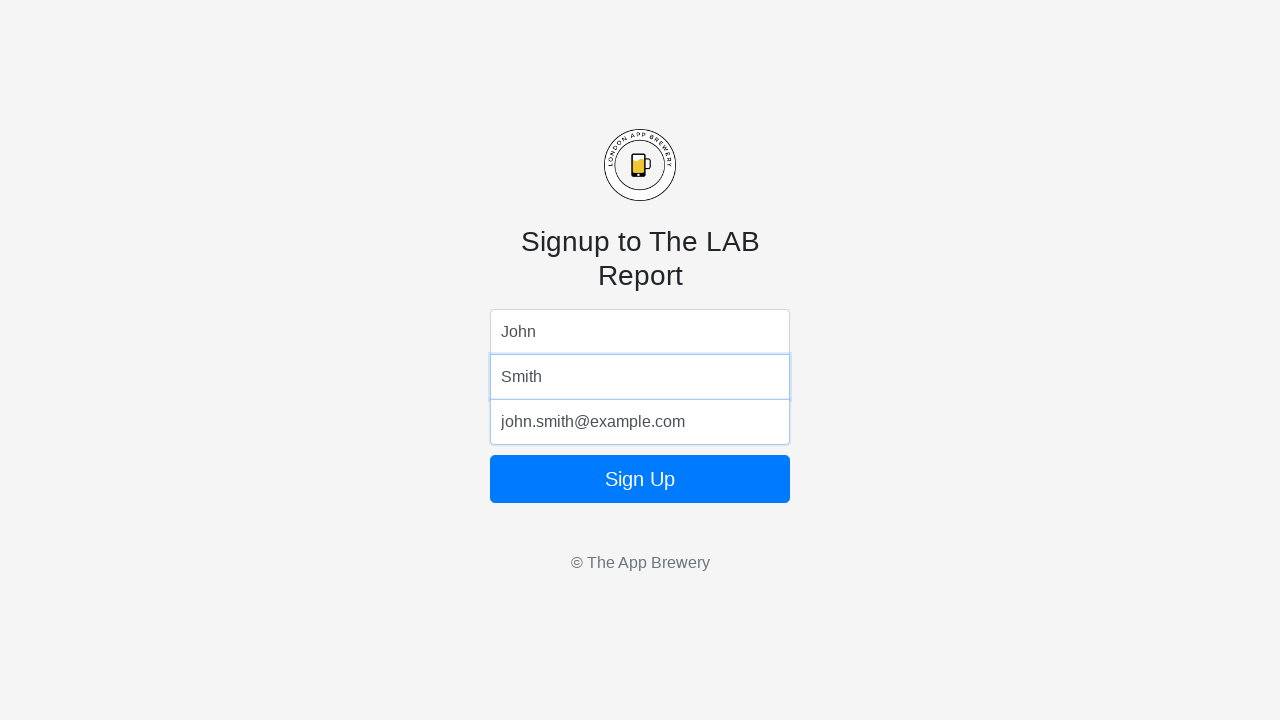

Submitted form by pressing Enter on email field on input[name='email']
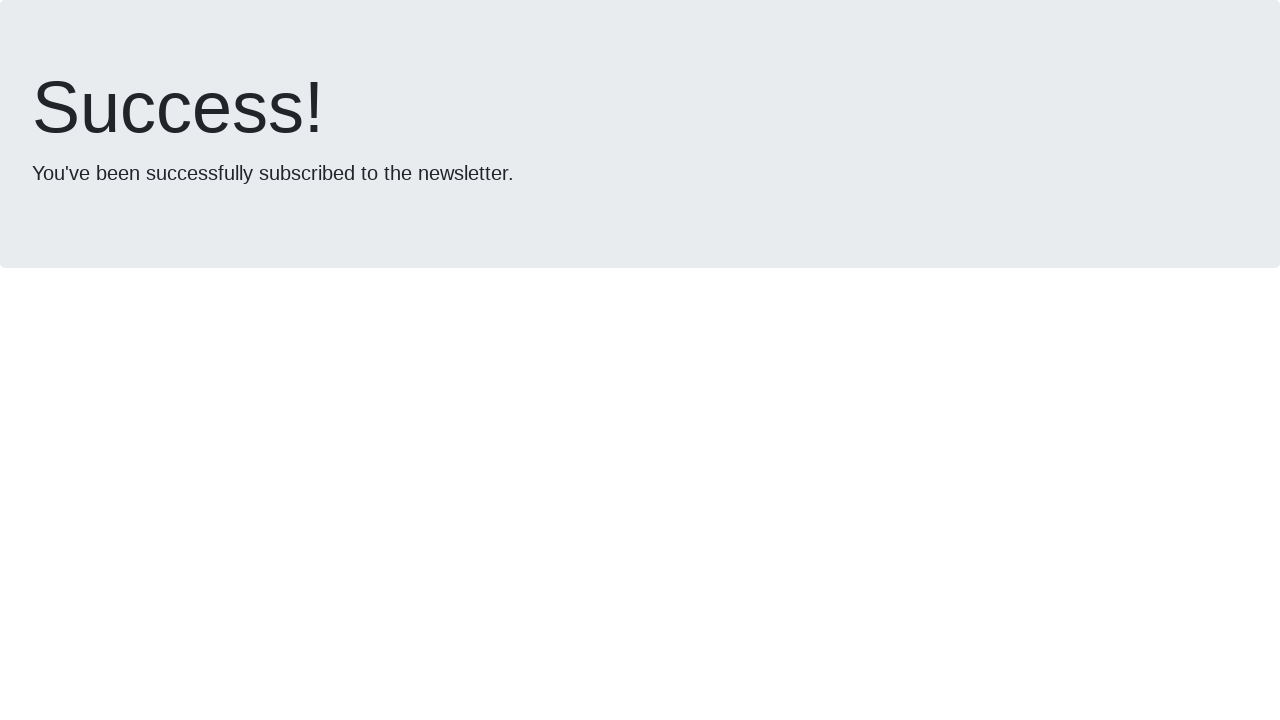

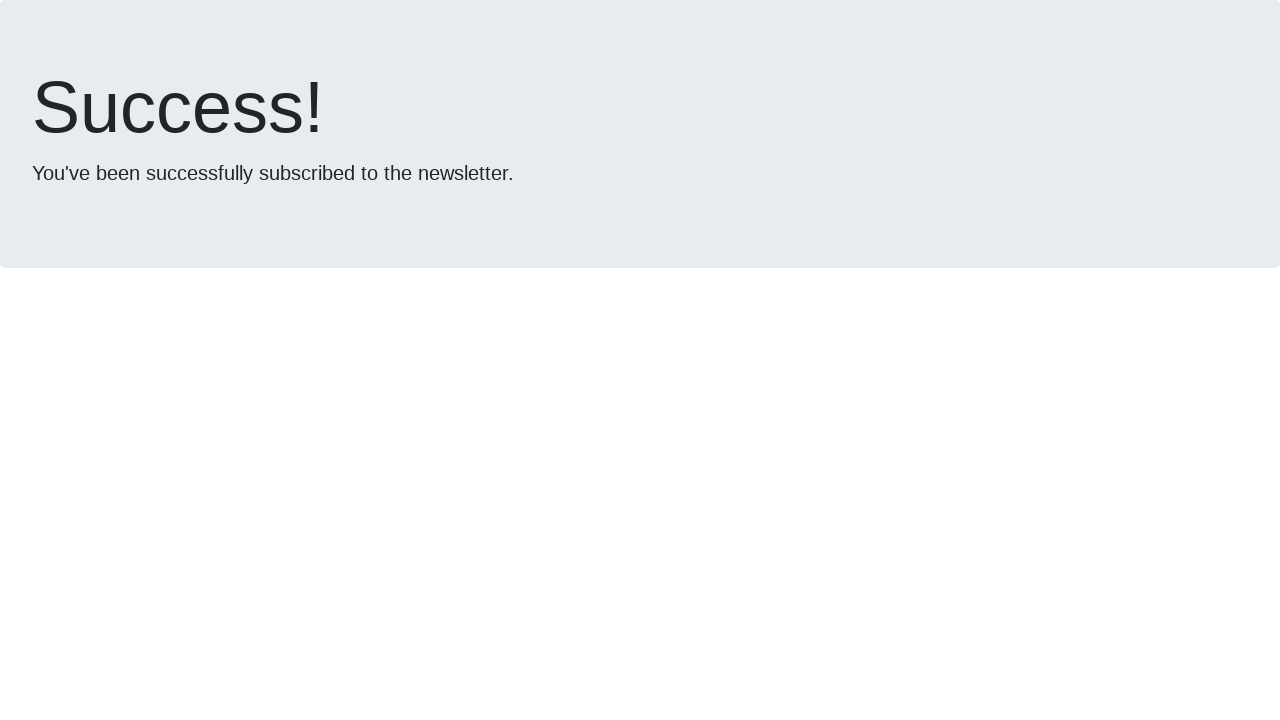